Tests a web form by filling a text input field and submitting the form, then verifies the success message is displayed

Starting URL: https://www.selenium.dev/selenium/web/web-form.html

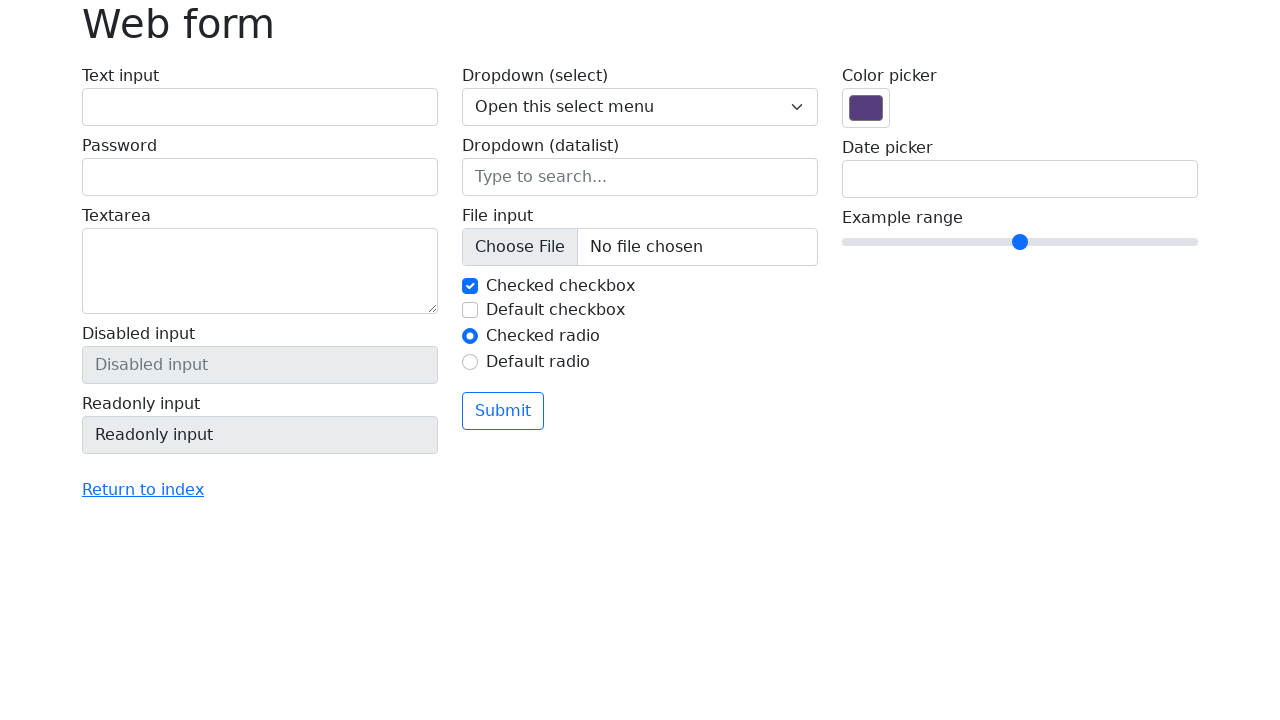

Verified page title is 'Web form'
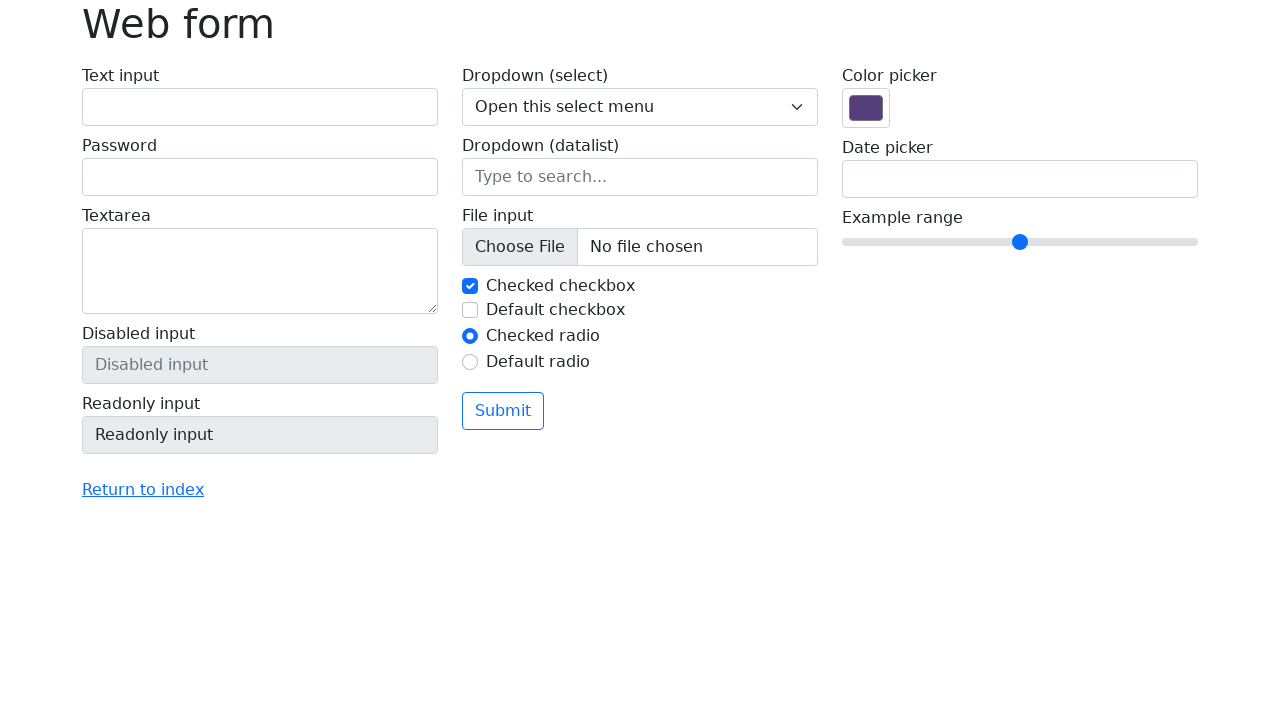

Filled text input field with 'Selenium' on input[name='my-text']
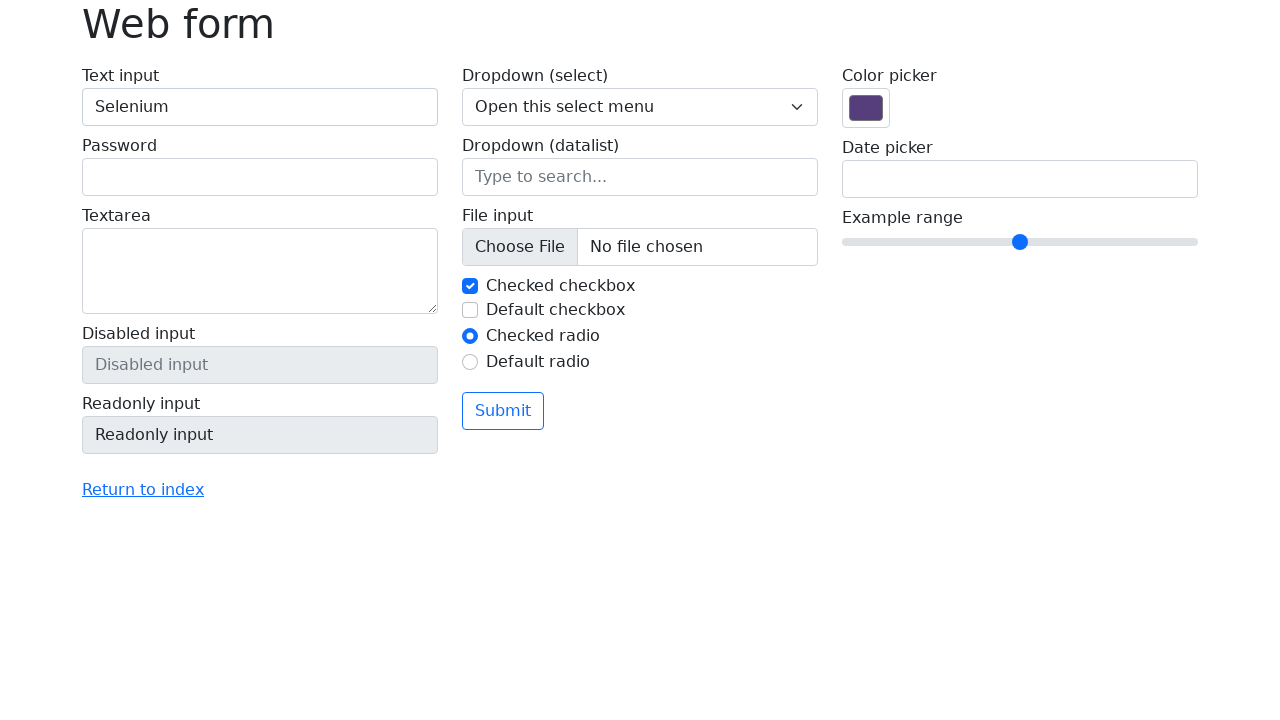

Clicked the submit button at (503, 411) on button
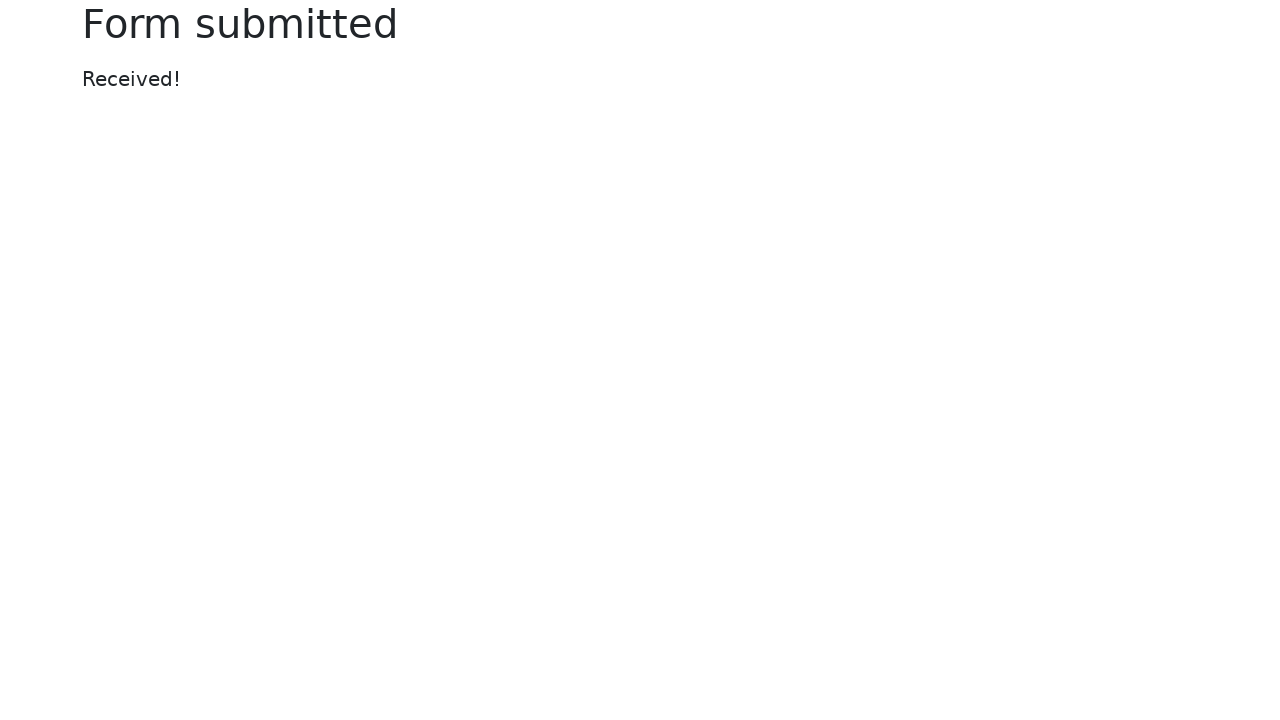

Success message element appeared
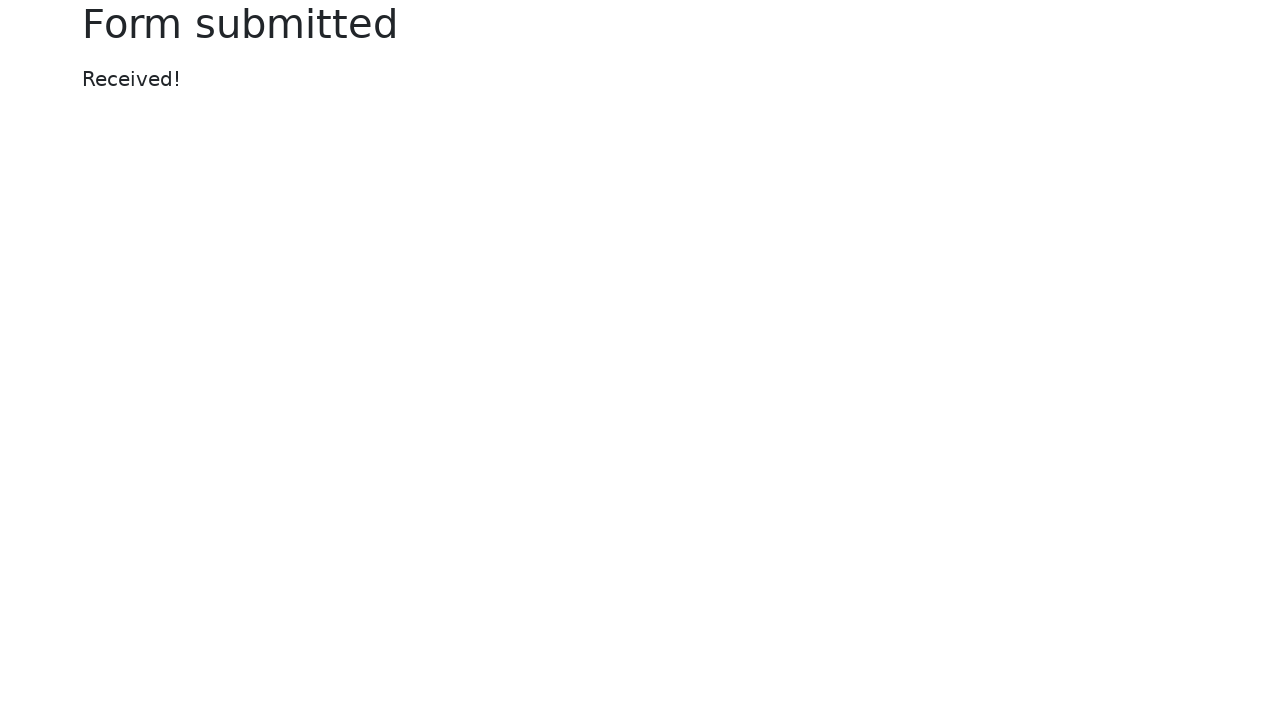

Verified success message displays 'Received!'
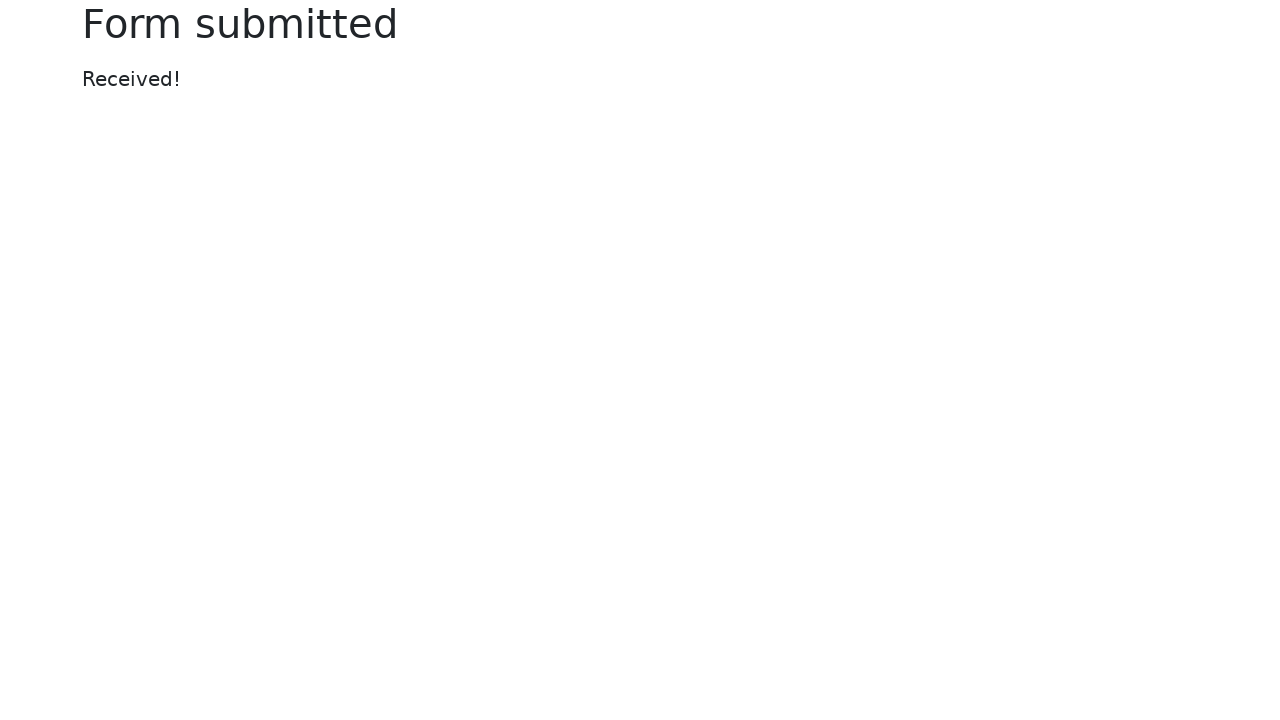

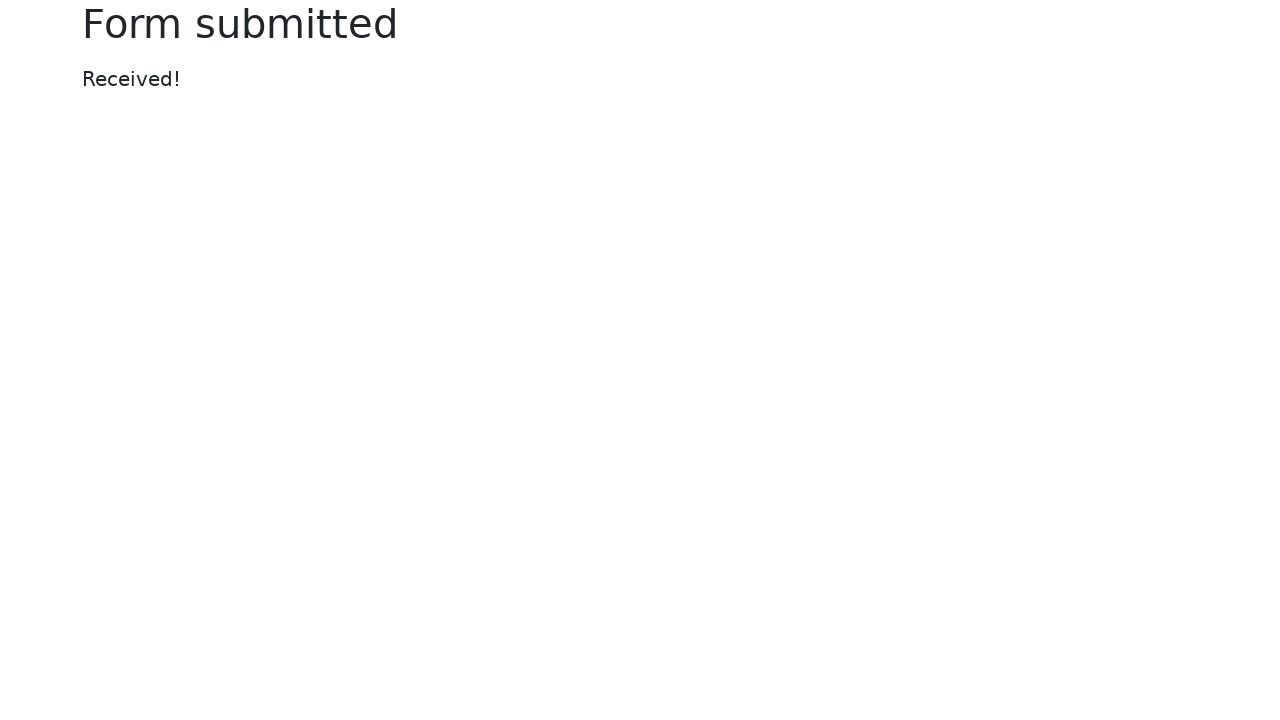